Tests toast notification functionality by clicking a button to show a toast message and verifying it appears

Starting URL: https://codeseven.github.io/toastr/demo.html

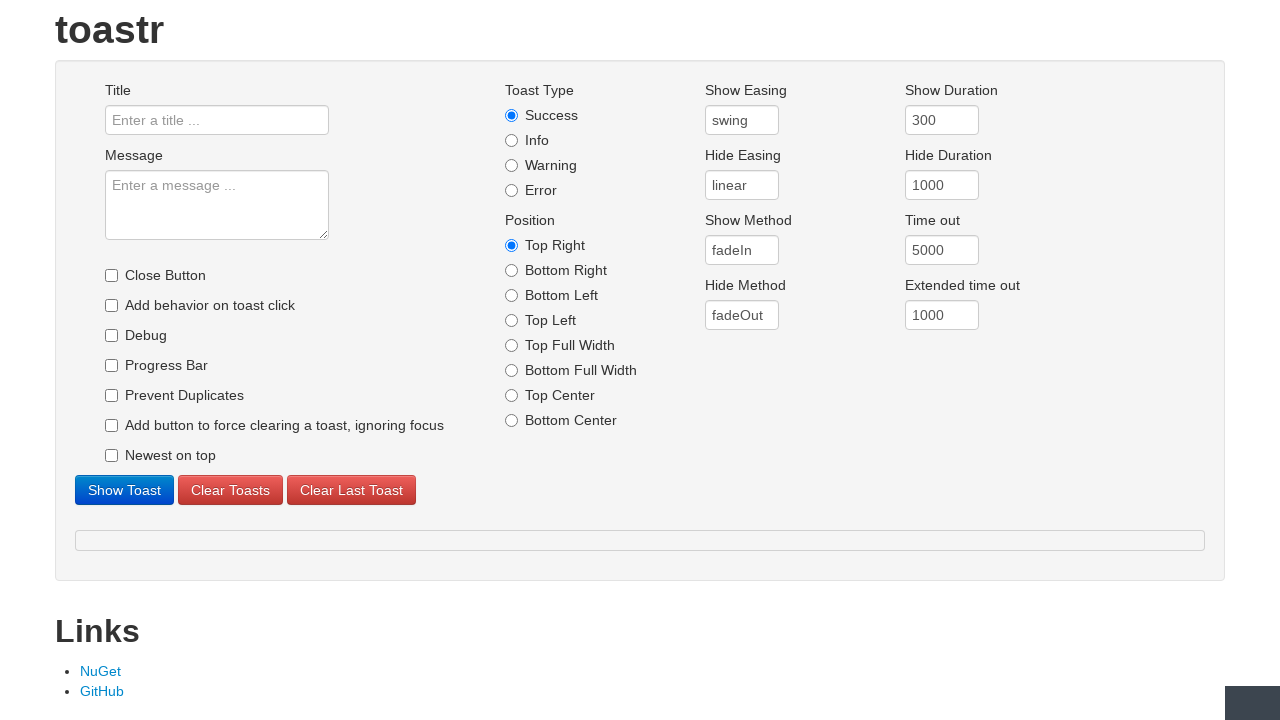

Clicked the show toast button at (124, 490) on button#showtoast
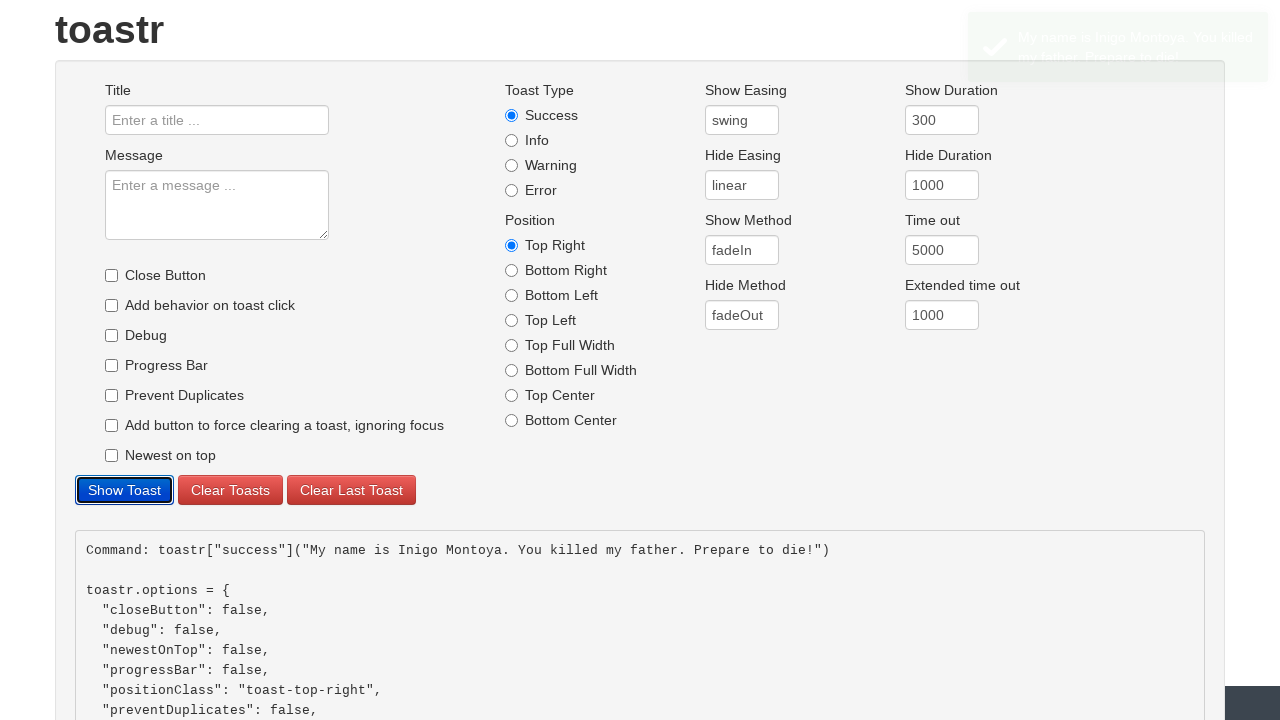

Toast message appeared on screen
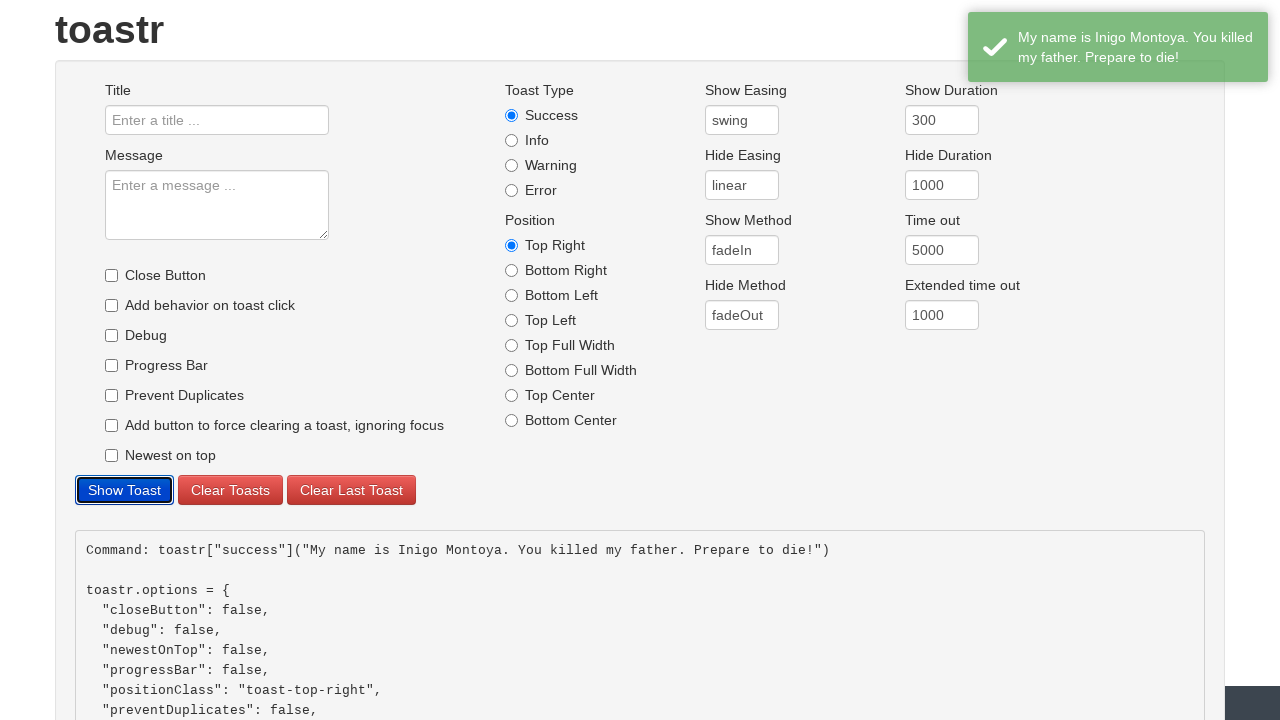

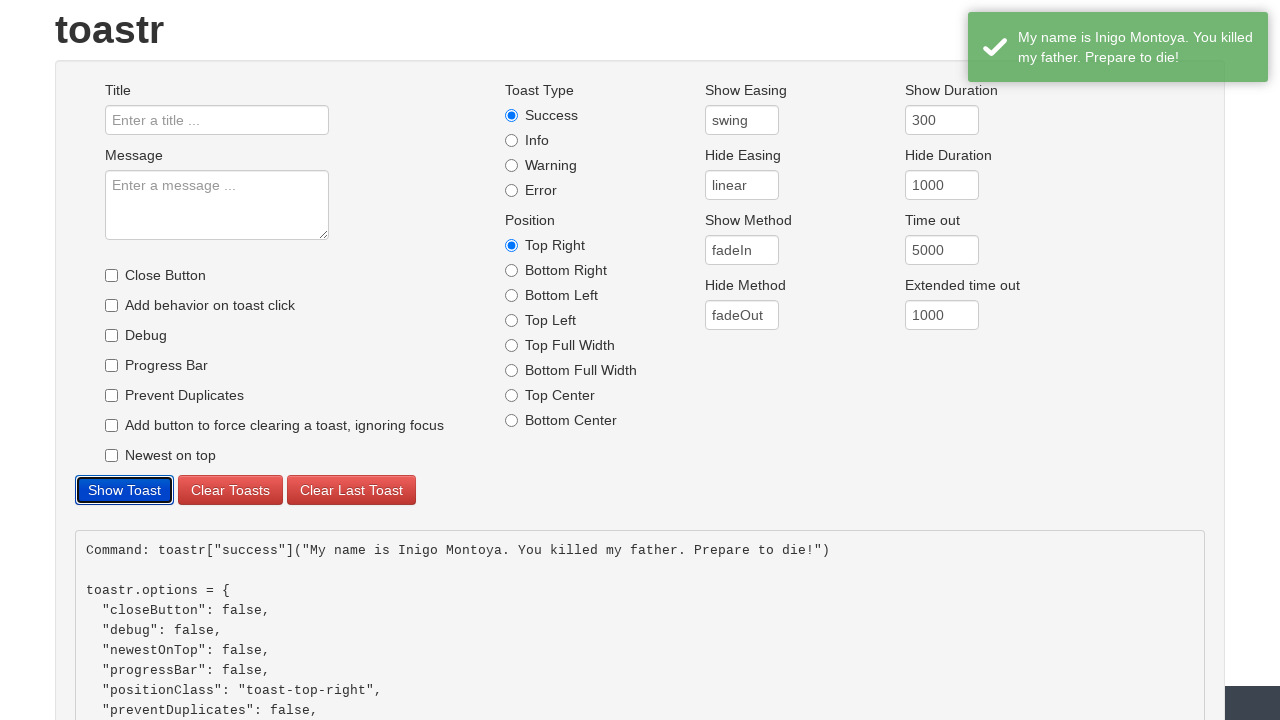